Tests Google Translate by navigating to the Hebrew-to-English translation page and entering Hebrew text into the input textarea

Starting URL: https://translate.google.com/?sl=iw&tl=en&op=translate

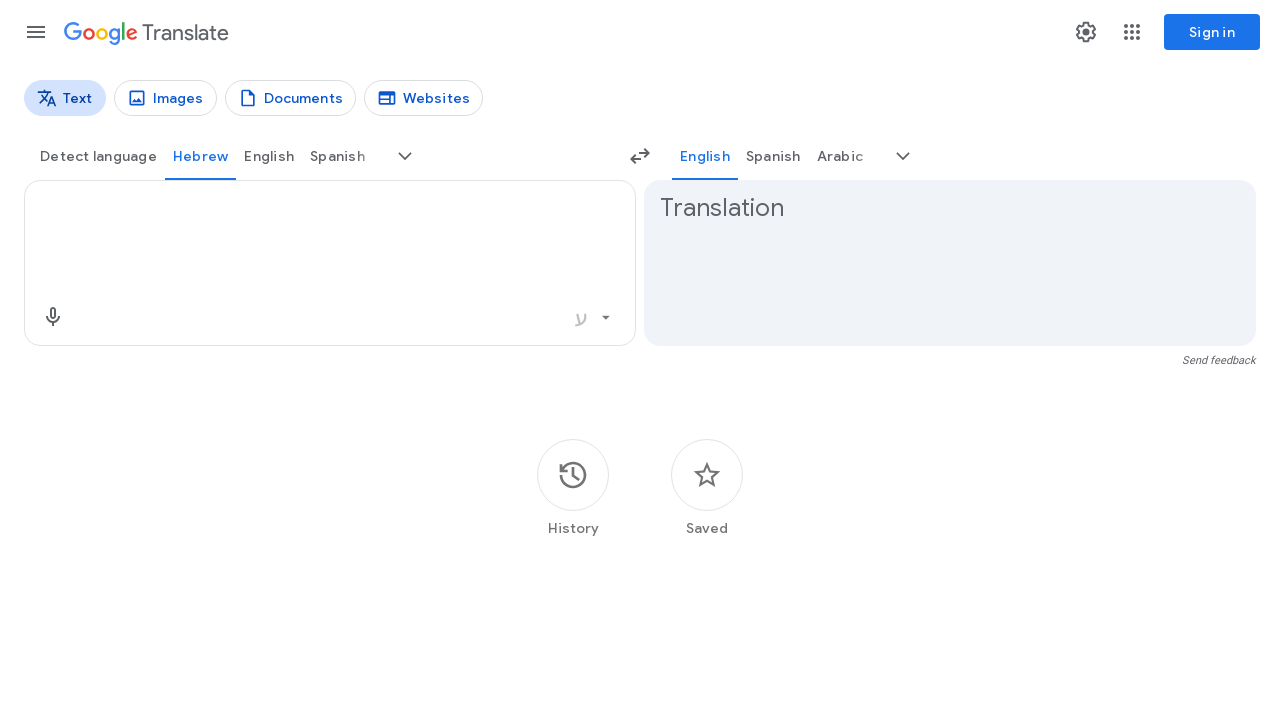

Translation page loaded (domcontentloaded state)
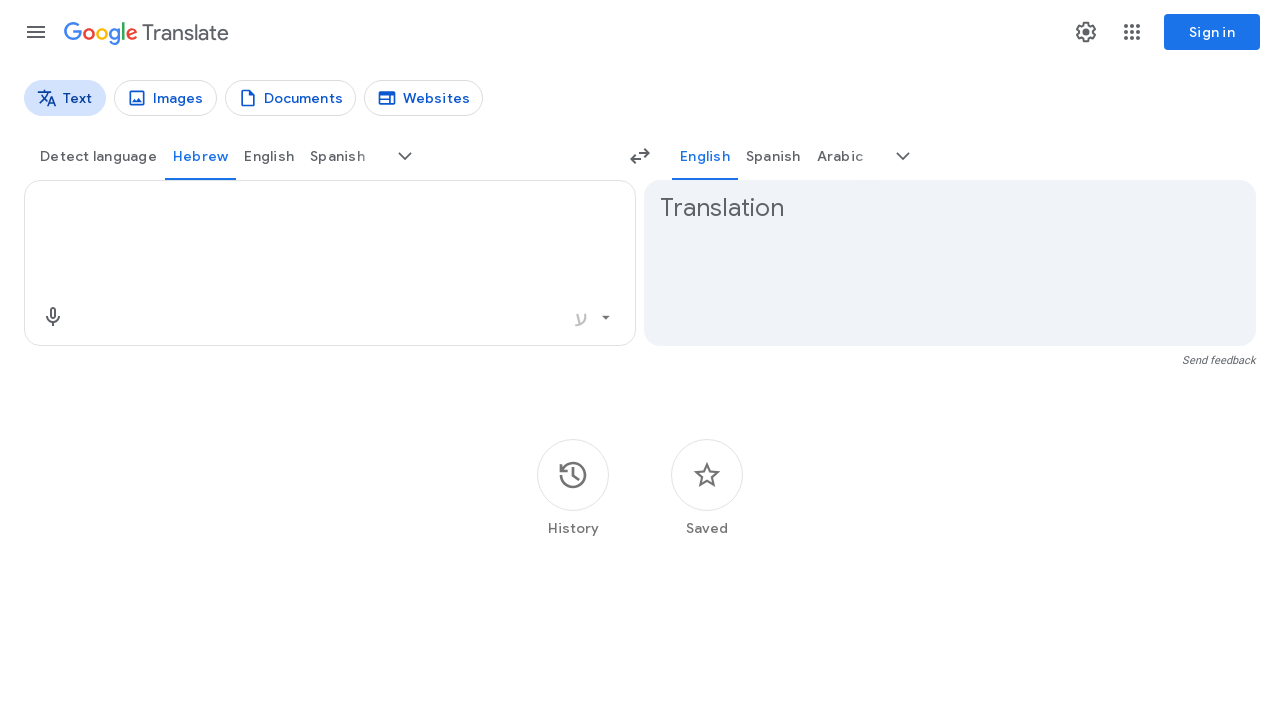

Entered Hebrew text 'גנן' (gardener) into source textarea on textarea[aria-label='Source text']
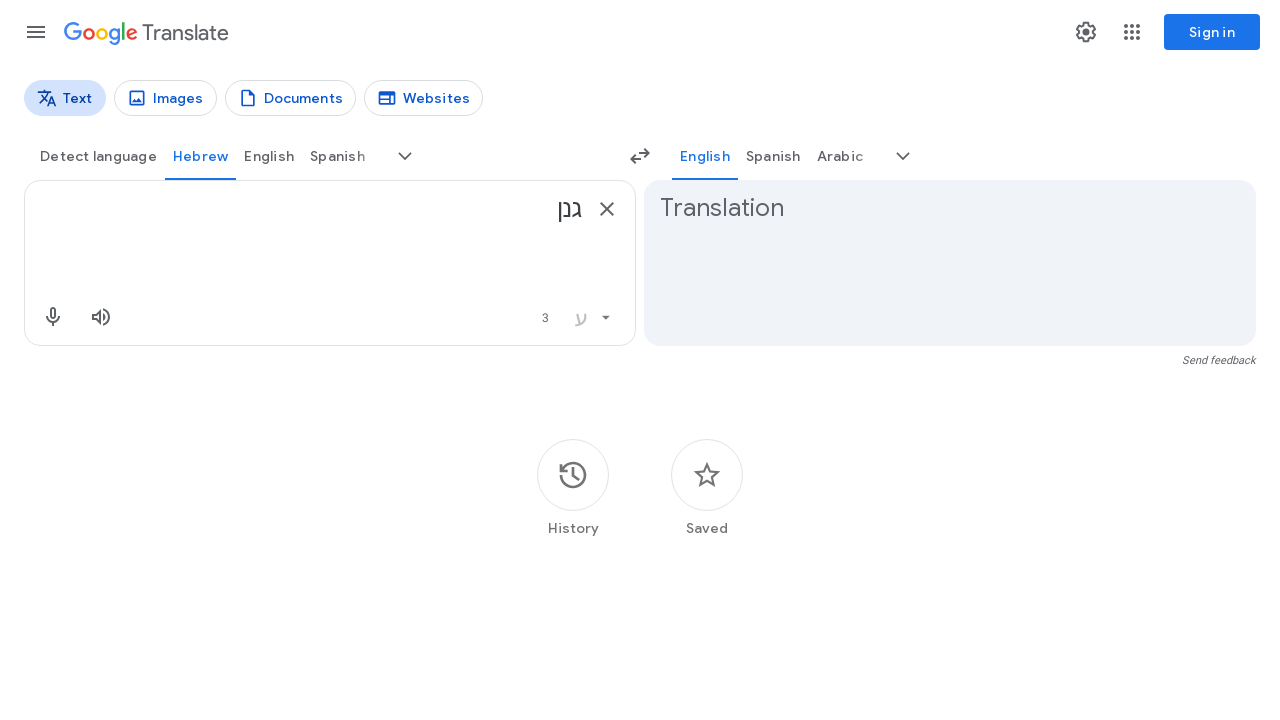

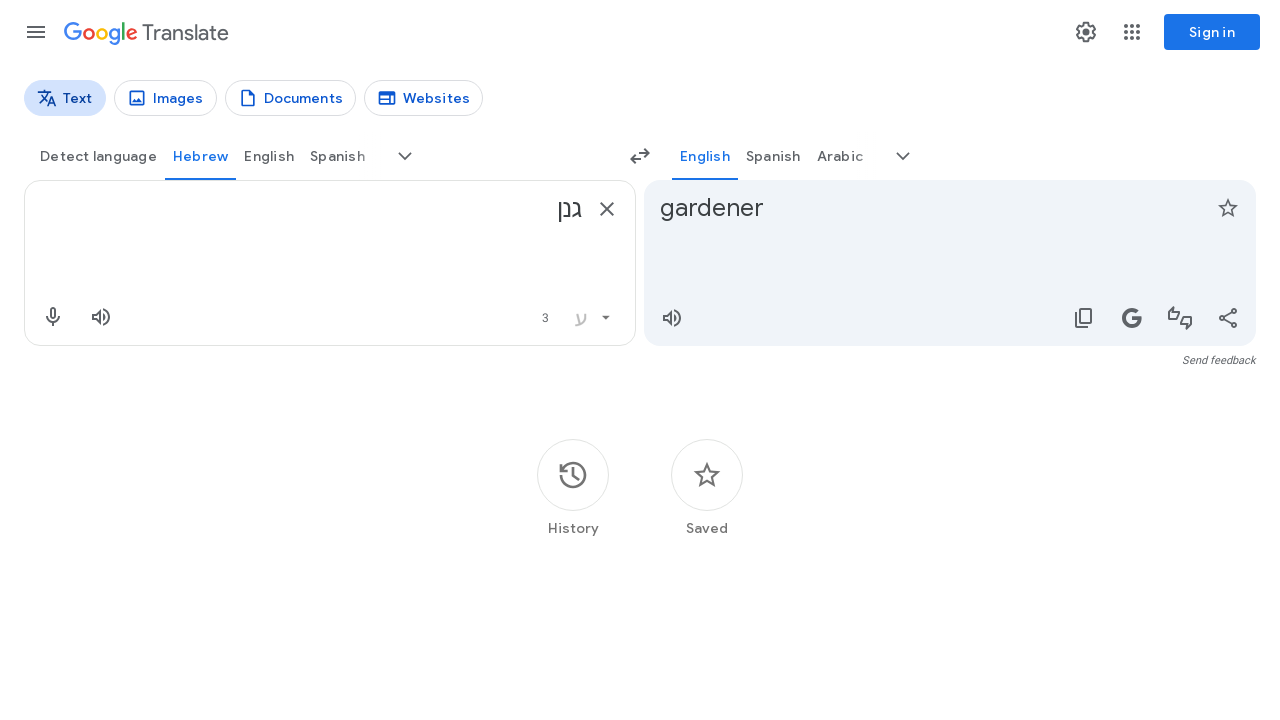